Tests registration form validation by filling fields with invalid data and verifying email validation errors

Starting URL: https://alada.vn/tai-khoan/dang-ky.html

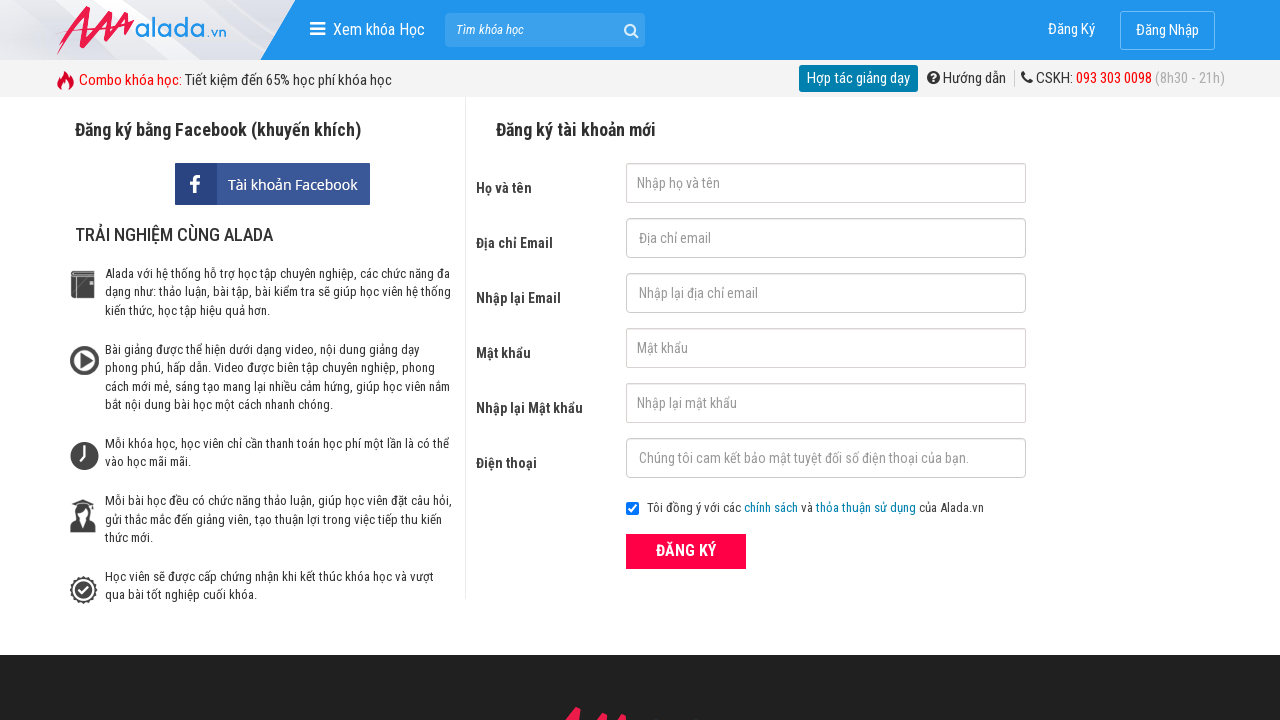

Filled first name field with 'quang nguyen' on #txtFirstname
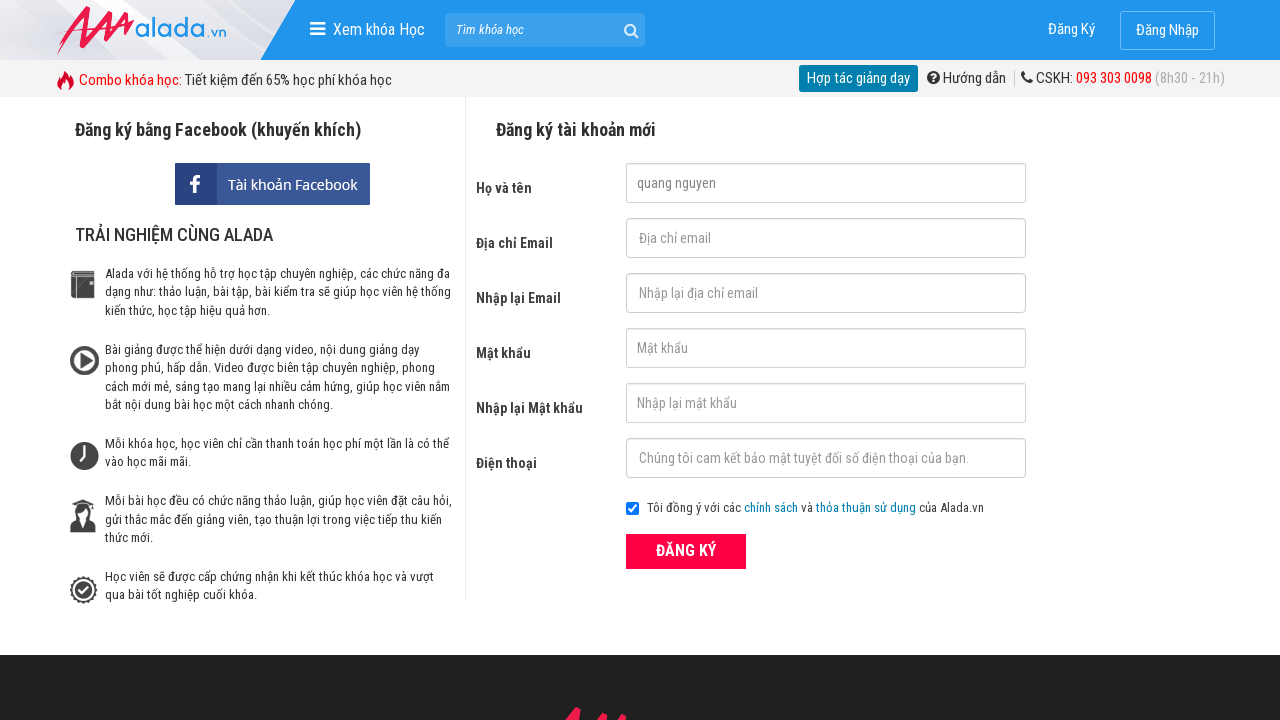

Filled email field with invalid email '123789@123.123@' on #txtEmail
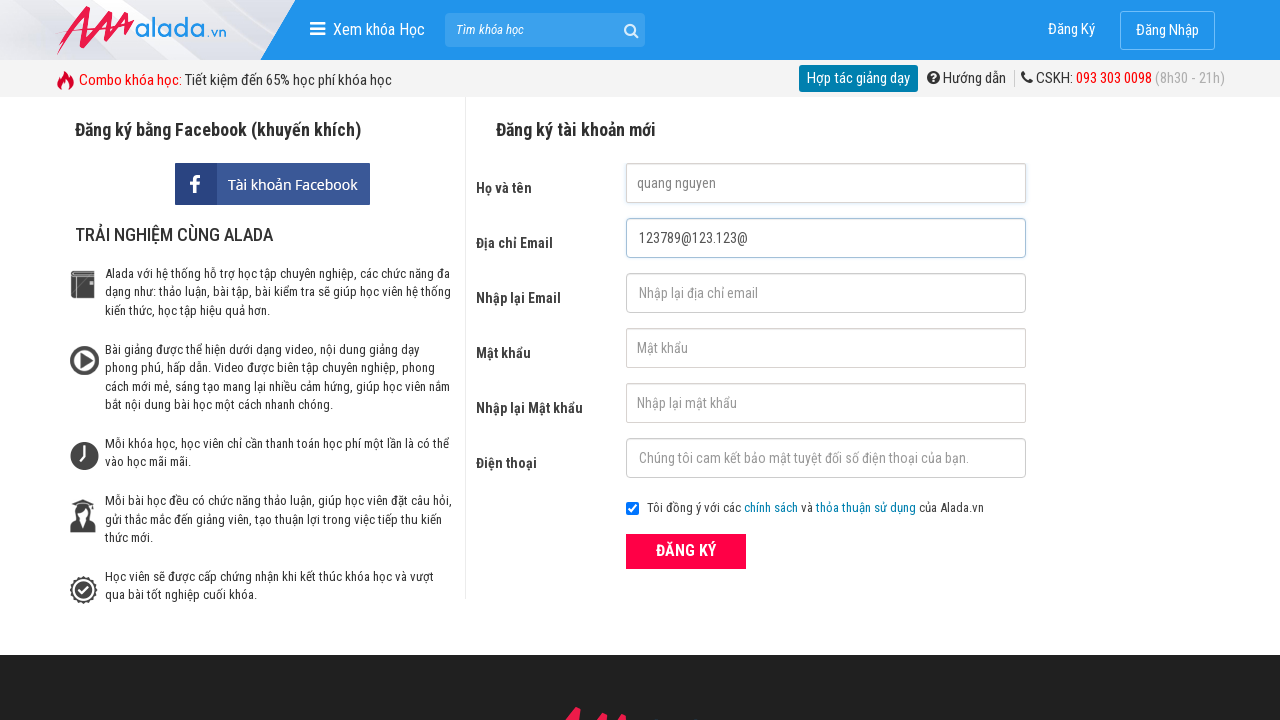

Filled confirm email field with invalid email '123789@123.123@' on #txtCEmail
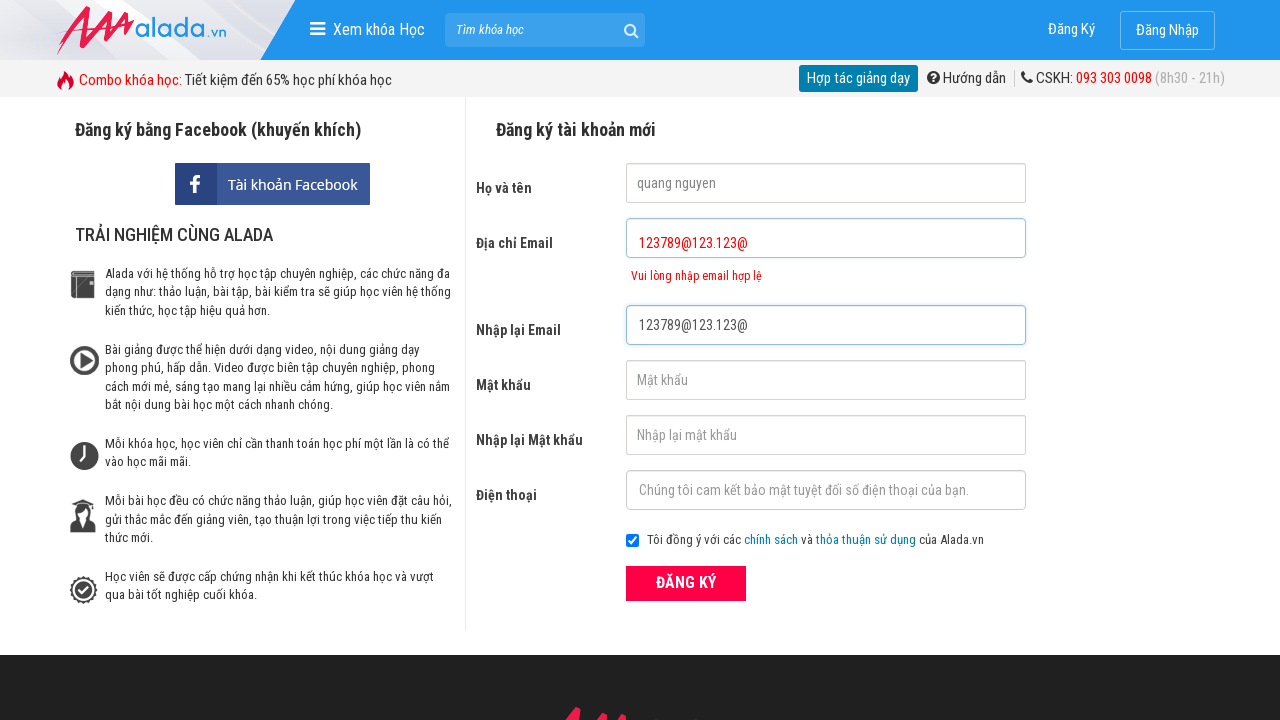

Filled password field with '123456' on #txtPassword
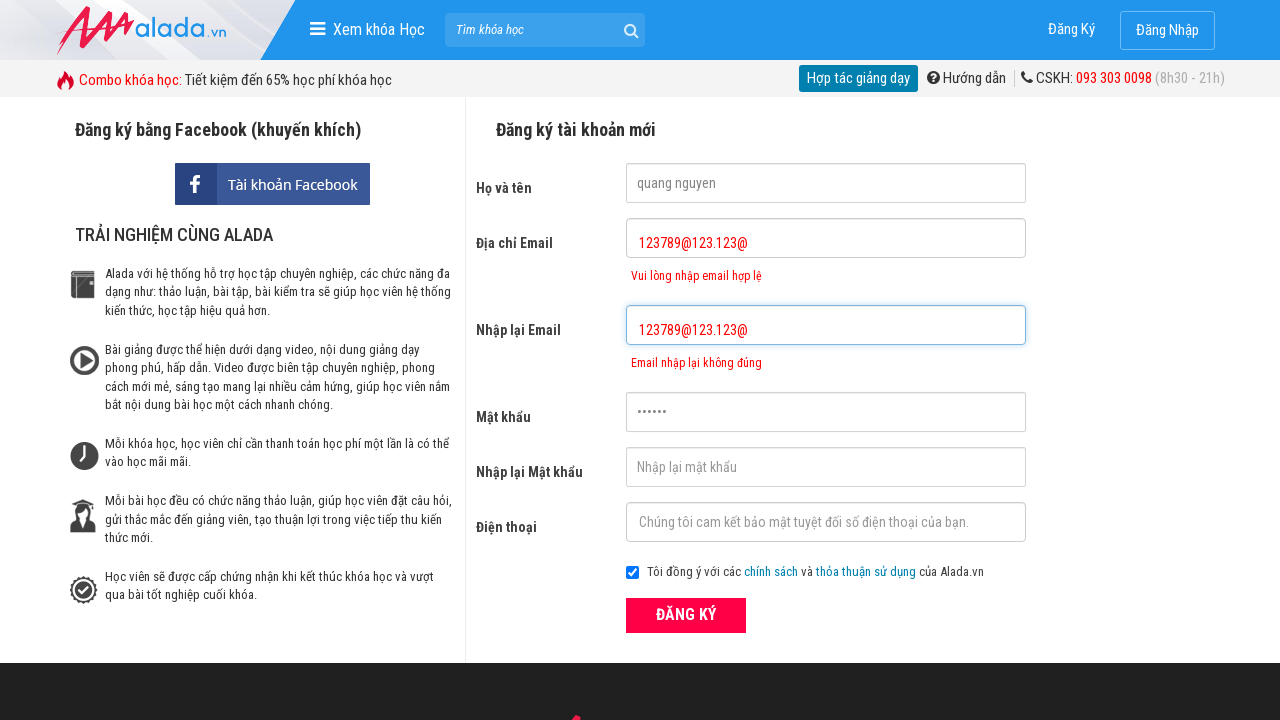

Filled confirm password field with '123456' on #txtCPassword
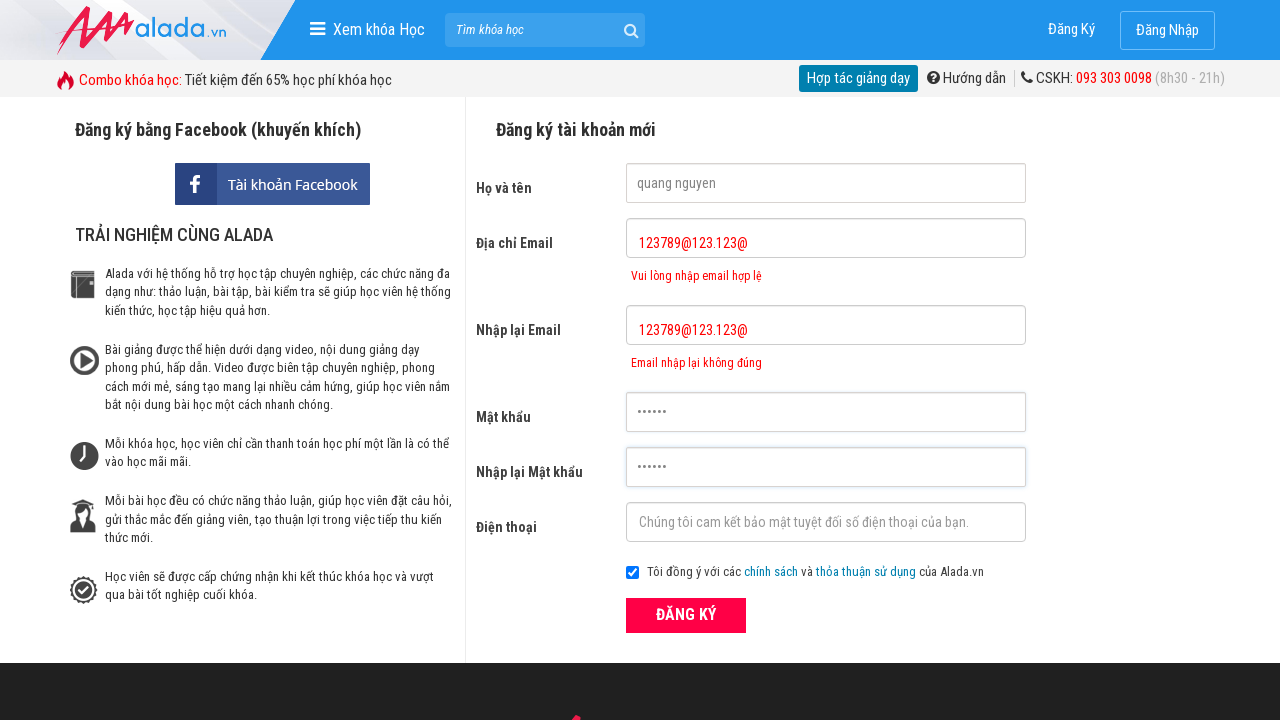

Filled phone field with '0946123456' on #txtPhone
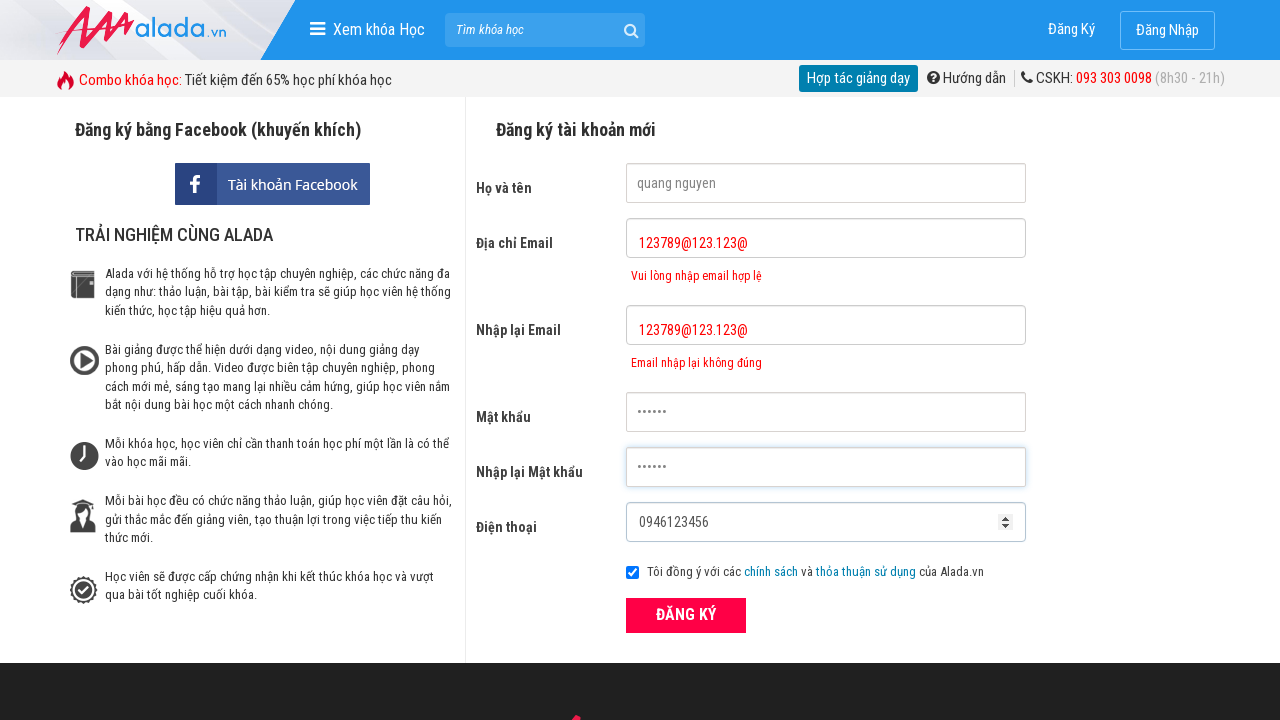

Clicked submit button to submit registration form with invalid data at (686, 615) on button[type='submit']
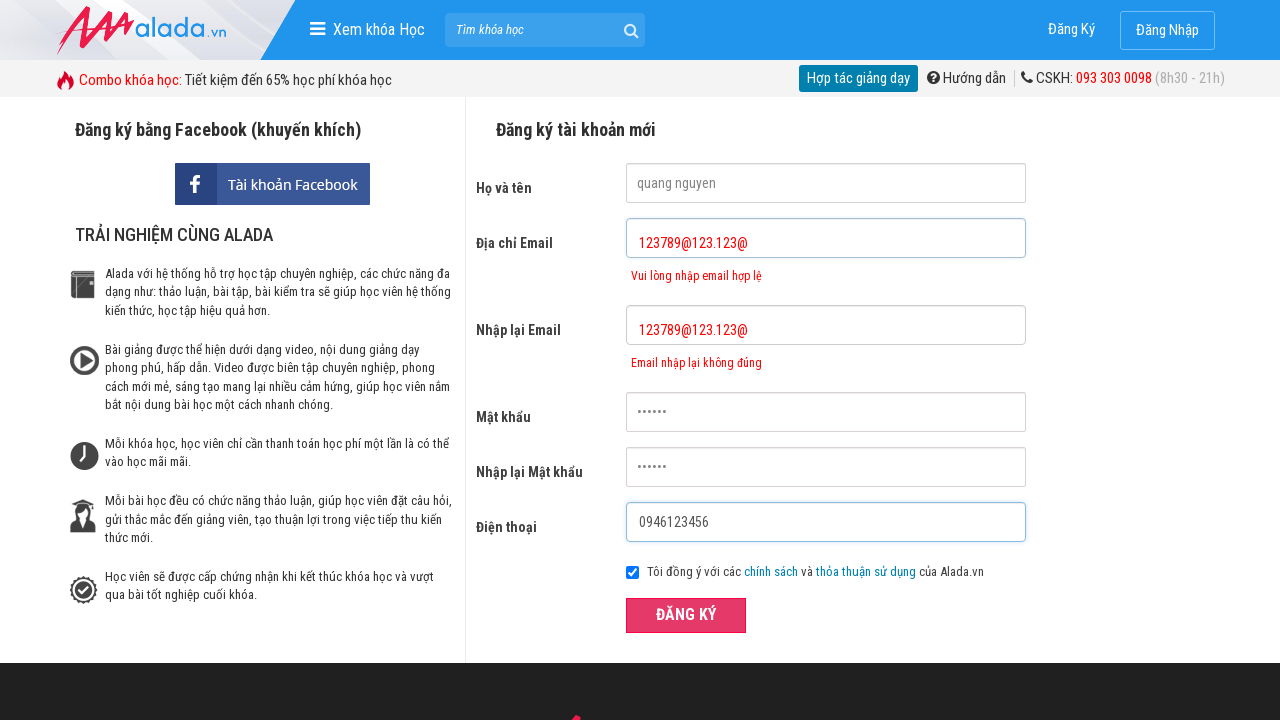

Email validation error message appeared
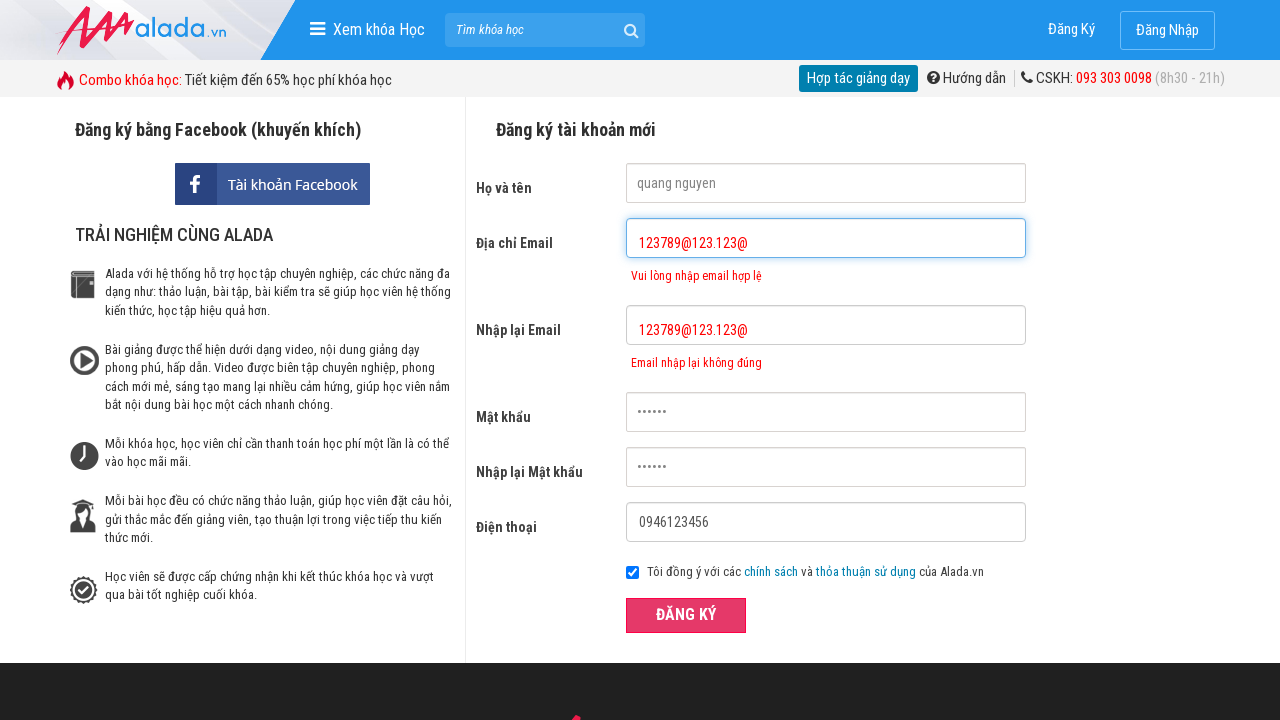

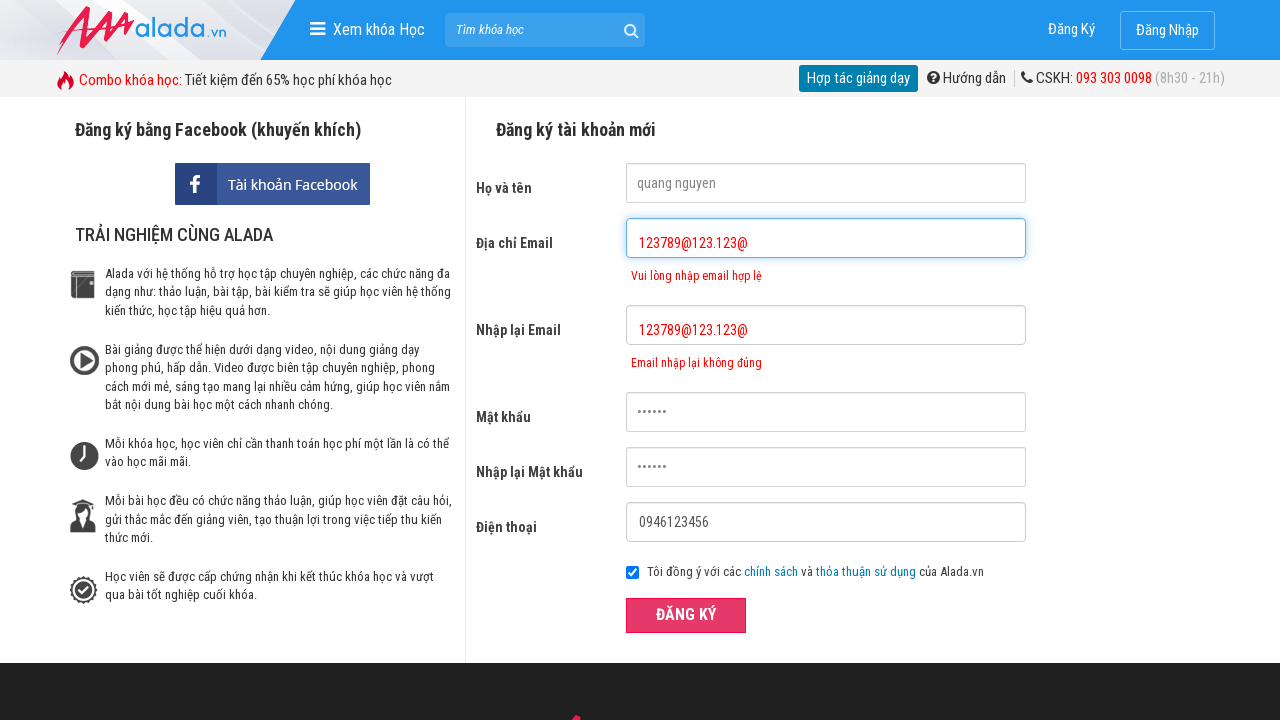